Automates adding multiple vegetables to cart on an e-commerce site, then navigates to the cart and proceeds to checkout

Starting URL: https://rahulshettyacademy.com/seleniumPractise/

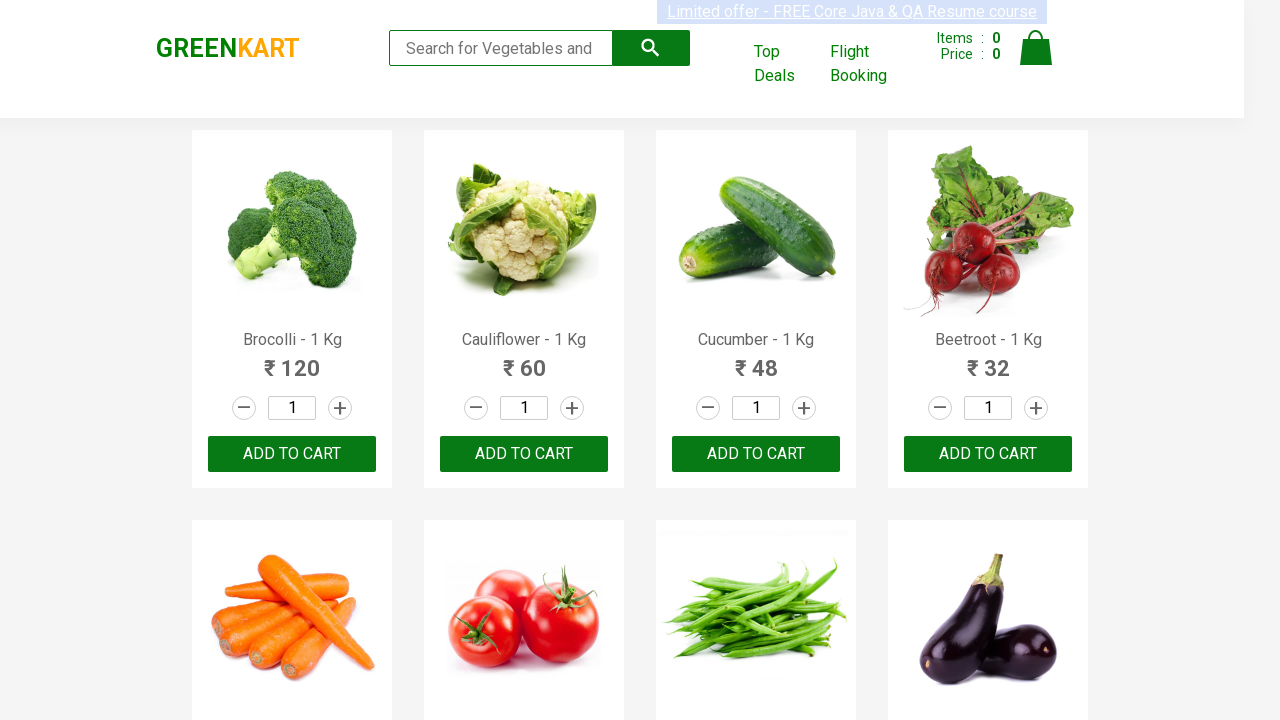

Retrieved all product names from the page
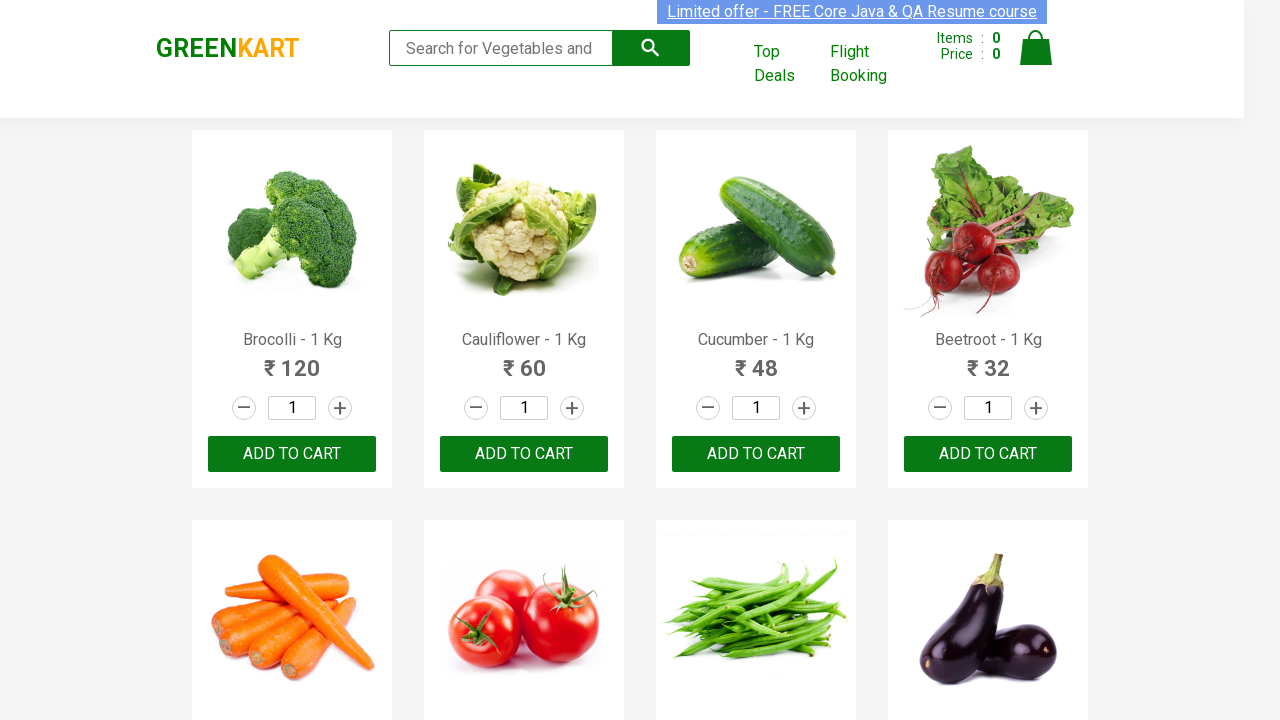

Defined list of vegetables to add to cart
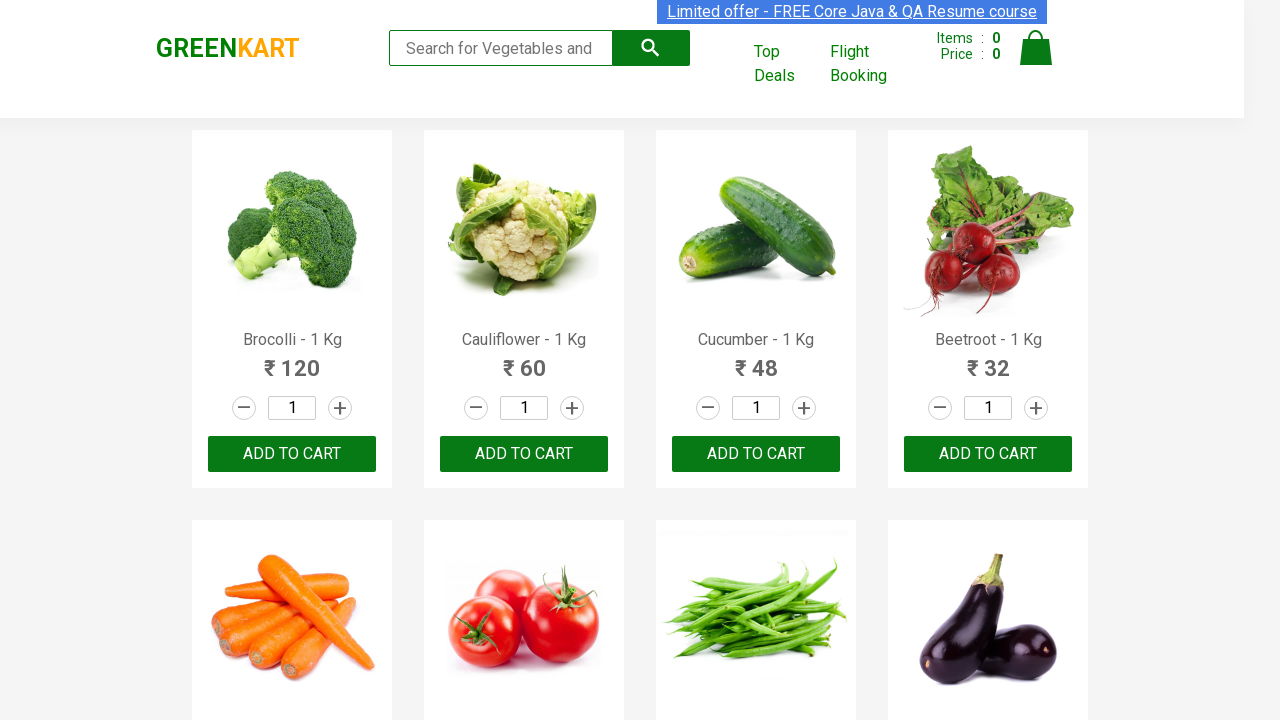

Added Brocolli to cart at (292, 454) on xpath=//div[@class='product-action']/button >> nth=0
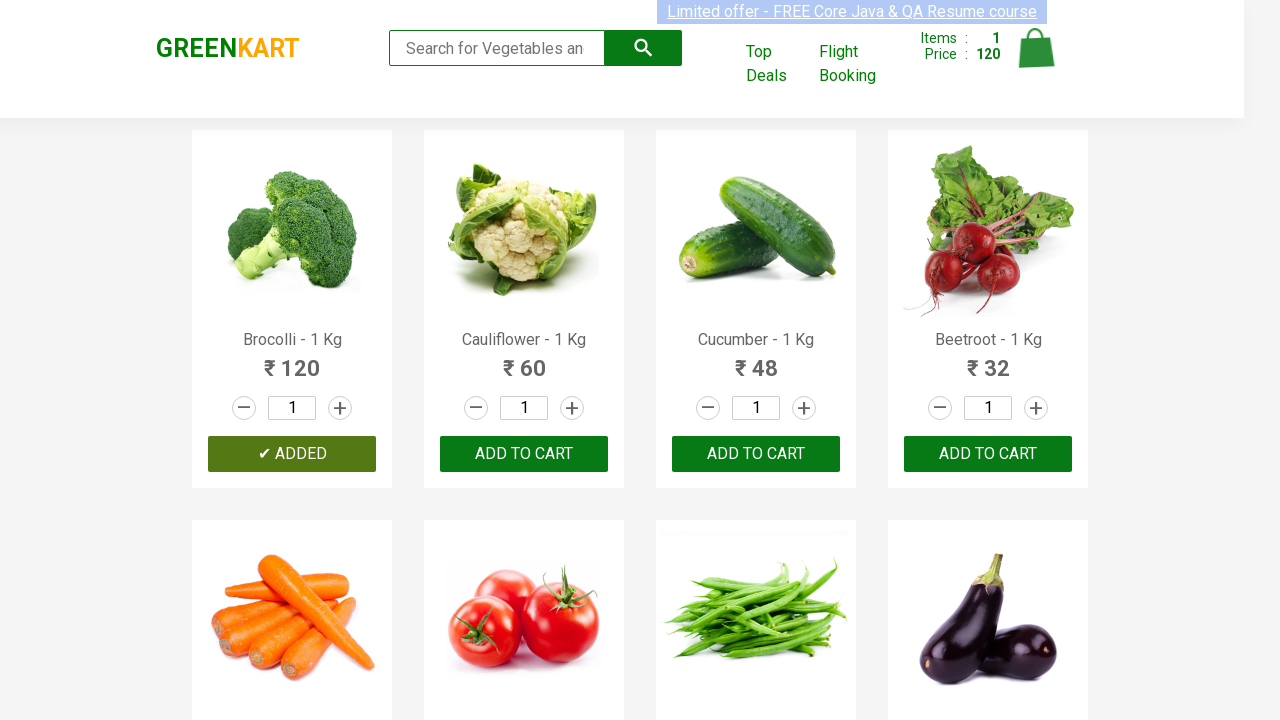

Added Cauliflower to cart at (524, 454) on xpath=//div[@class='product-action']/button >> nth=1
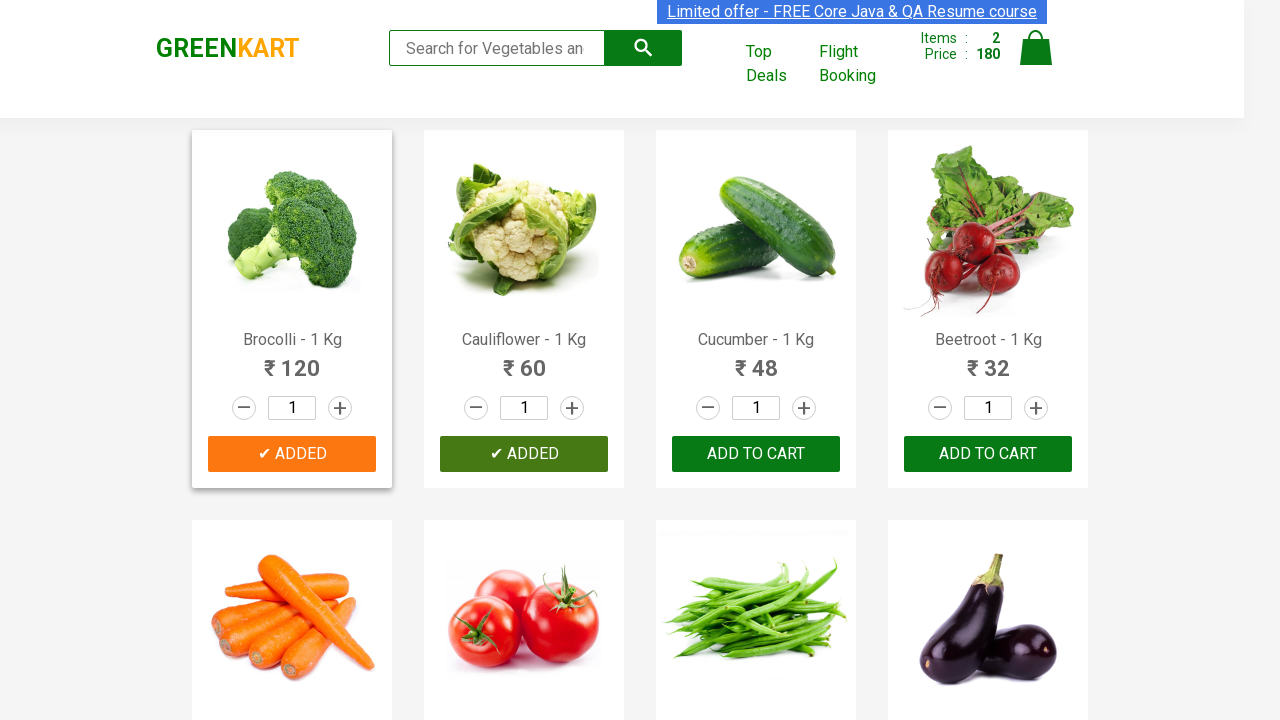

Added Cucumber to cart at (756, 454) on xpath=//div[@class='product-action']/button >> nth=2
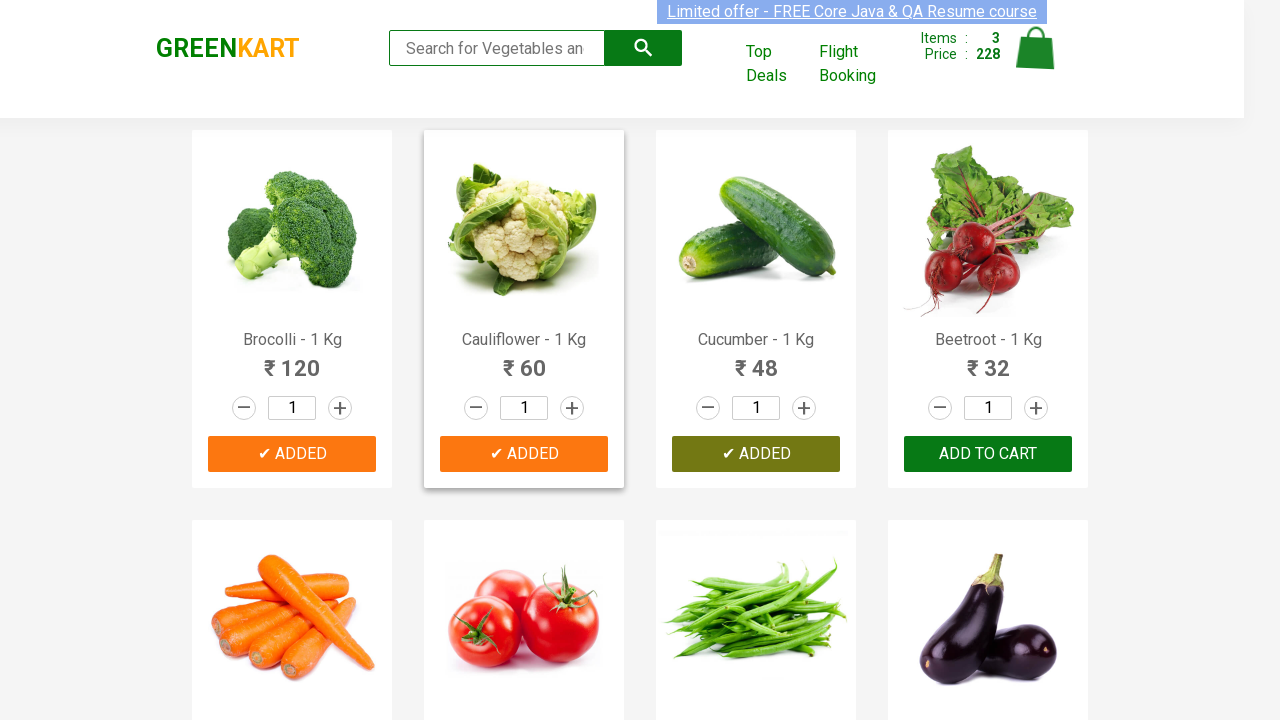

Added Beetroot to cart at (988, 454) on xpath=//div[@class='product-action']/button >> nth=3
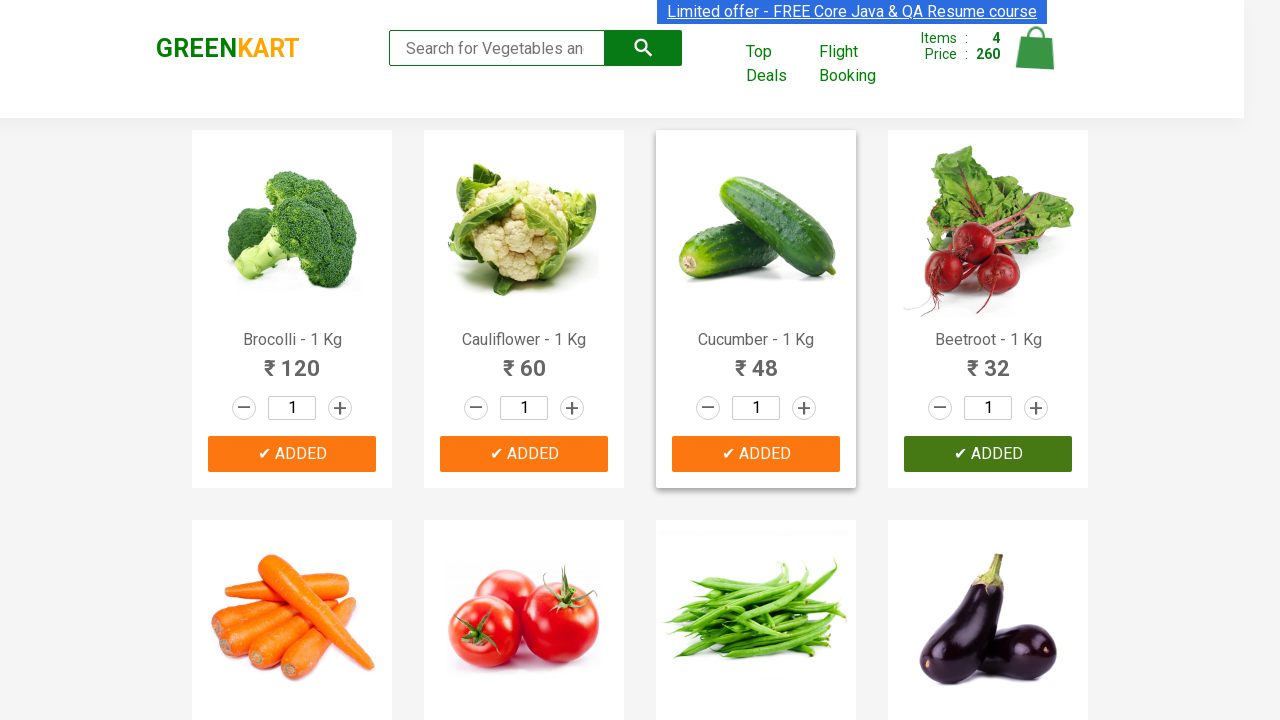

Clicked cart icon to view shopping cart at (1036, 59) on .cart-icon
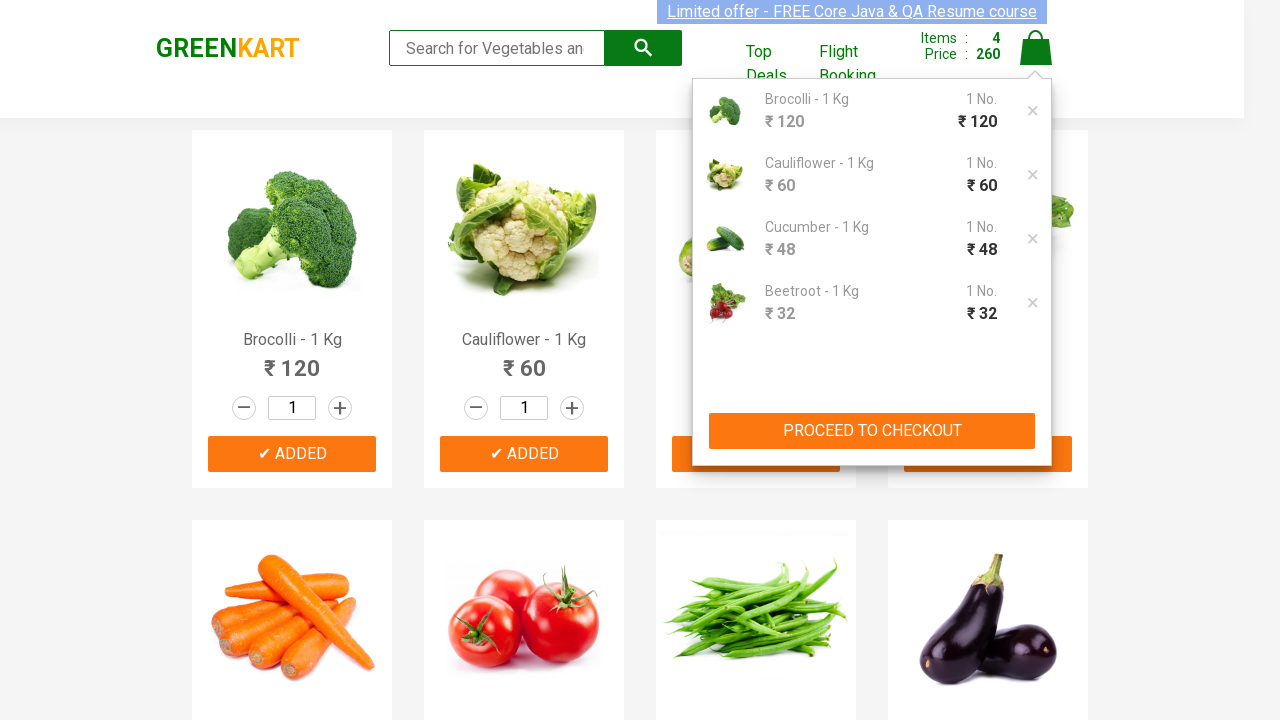

Clicked proceed to checkout button at (872, 431) on xpath=//div[@class='action-block']/button
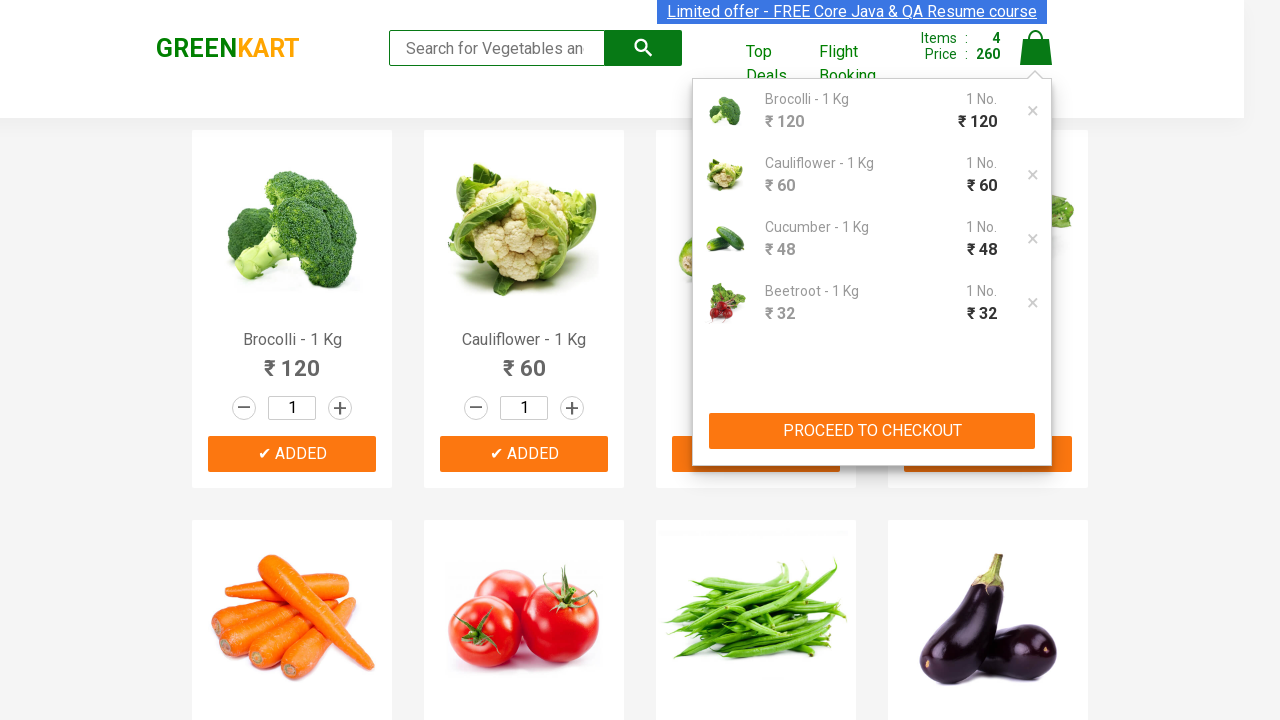

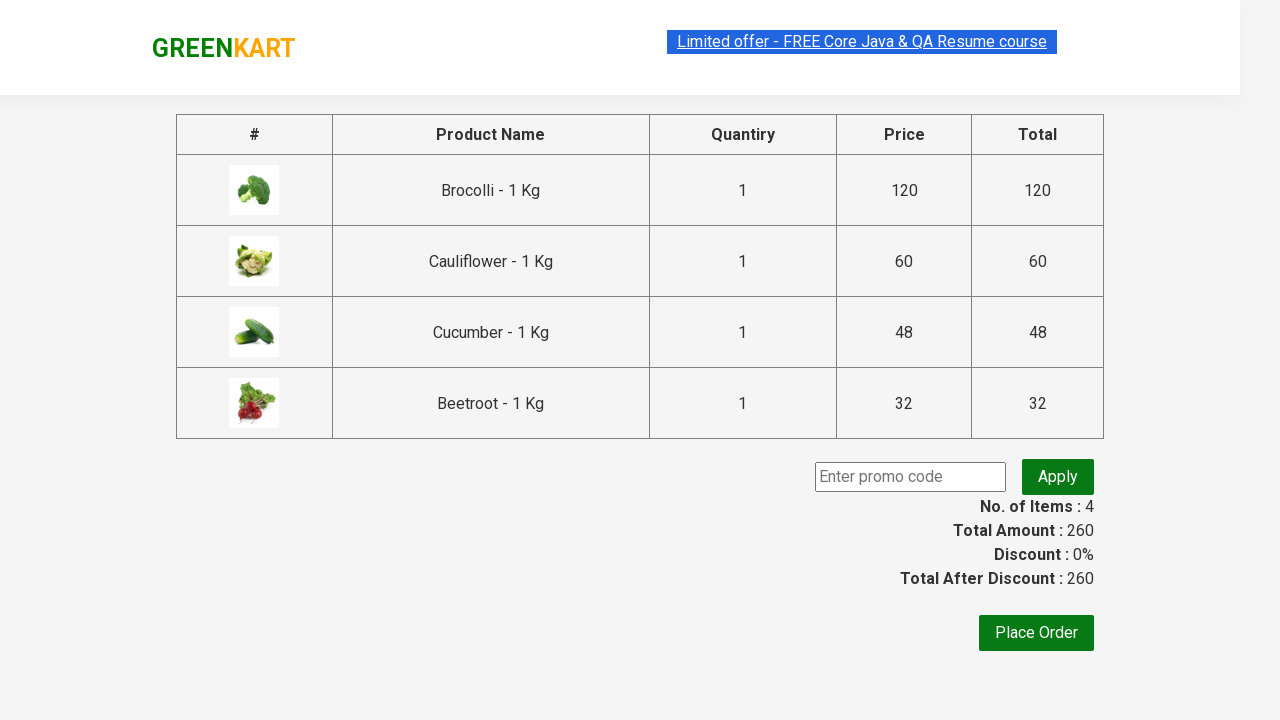